Tests dropdown selection functionality by selecting an option from a dropdown menu using visible text

Starting URL: https://the-internet.herokuapp.com/dropdown

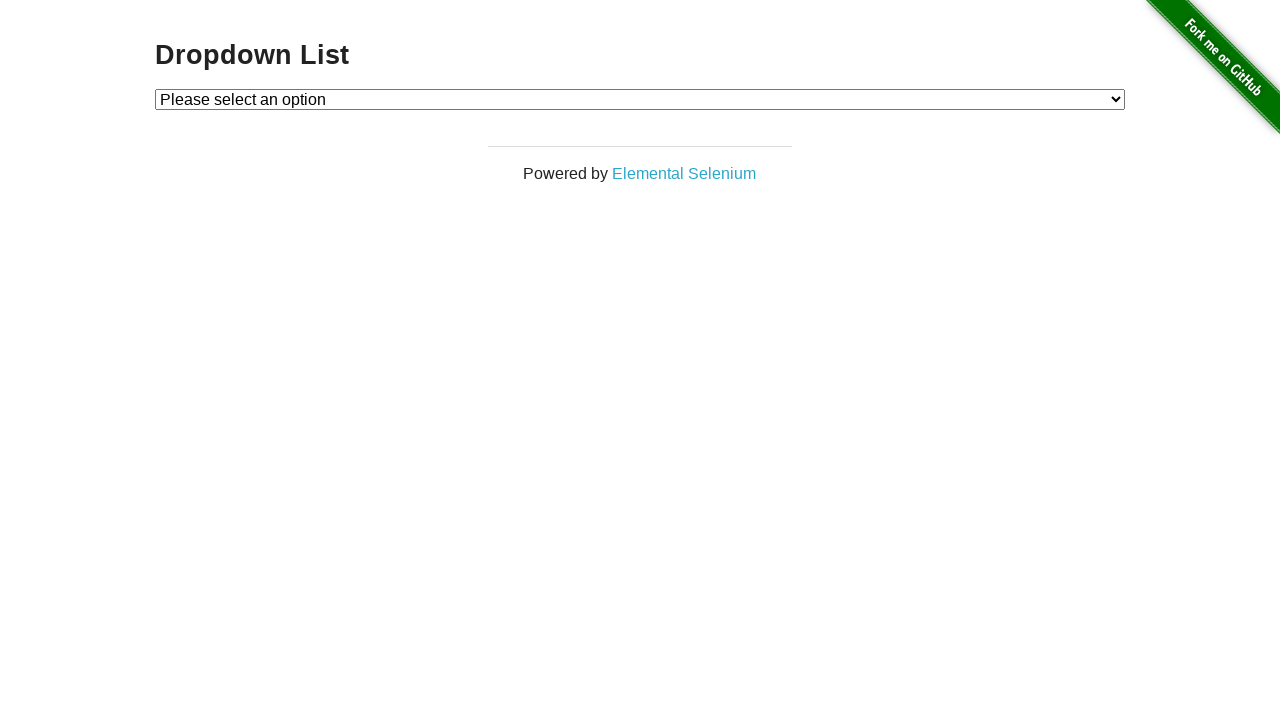

Selected 'Option 2' from dropdown menu using visible text on #dropdown
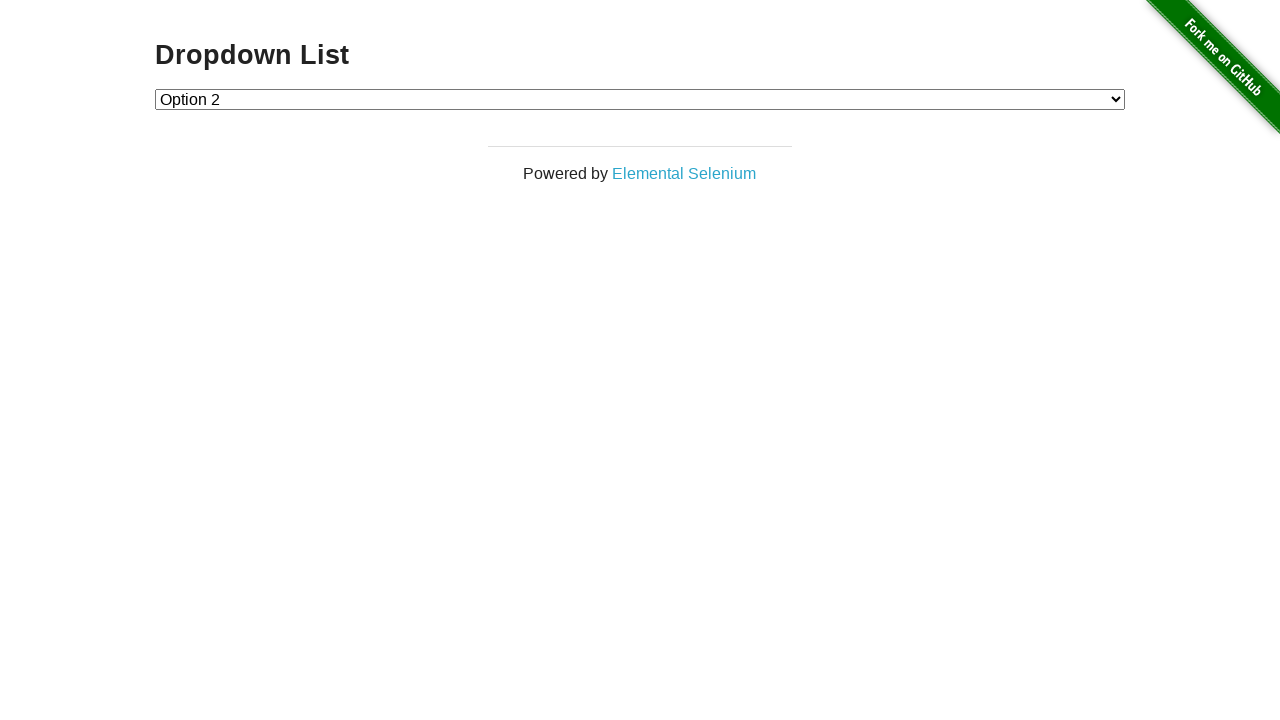

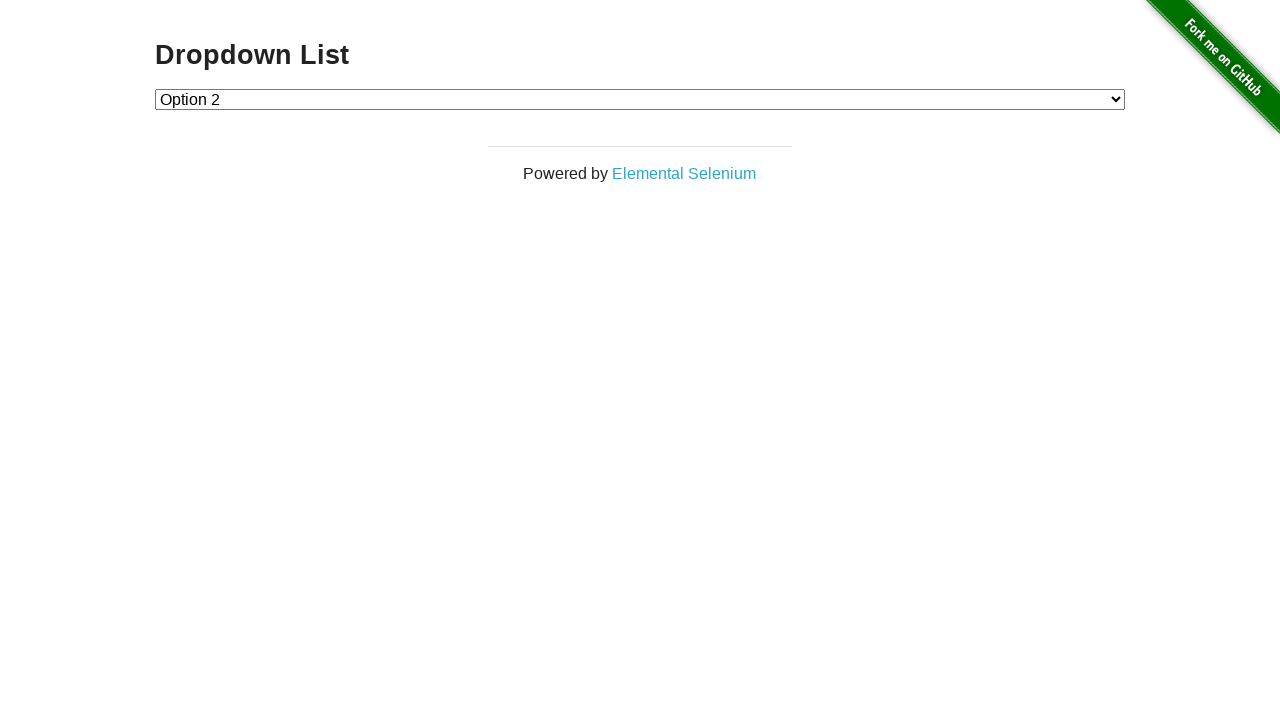